Tests adding a new todo item to a sample todo application by entering text and submitting it

Starting URL: https://lambdatest.github.io/sample-todo-app/

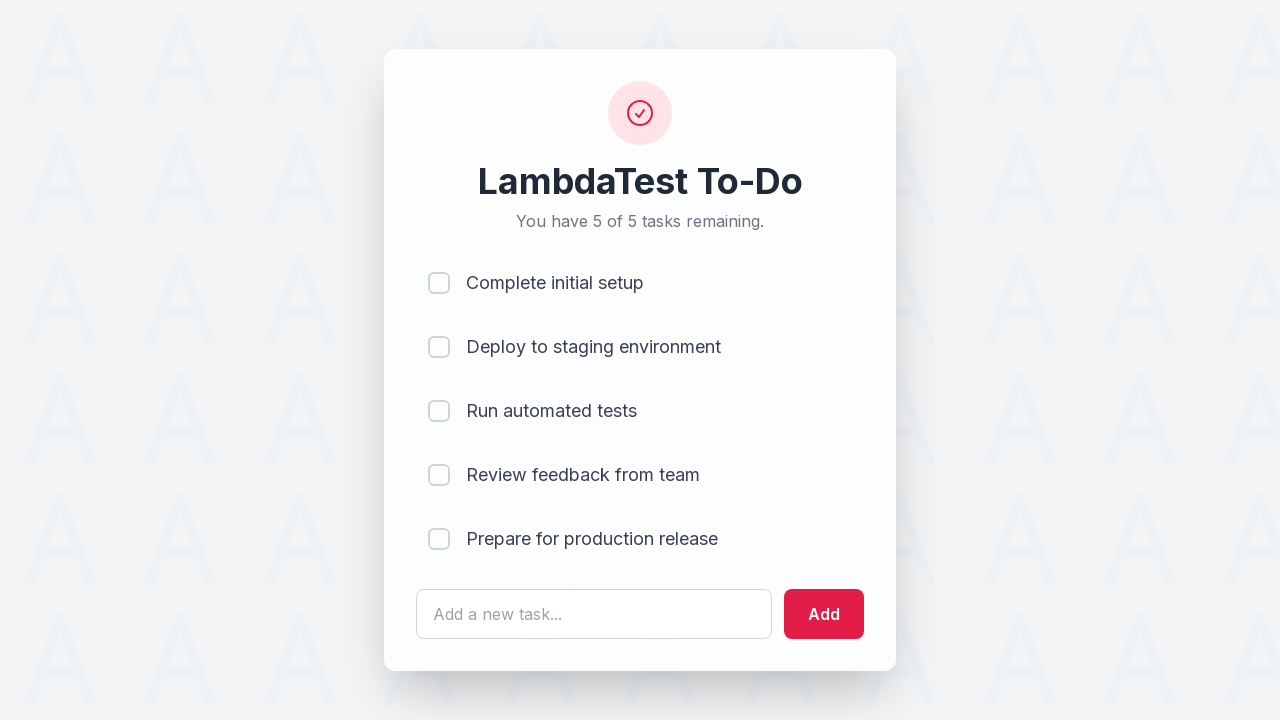

Filled todo input field with 'learn Selenium' on #sampletodotext
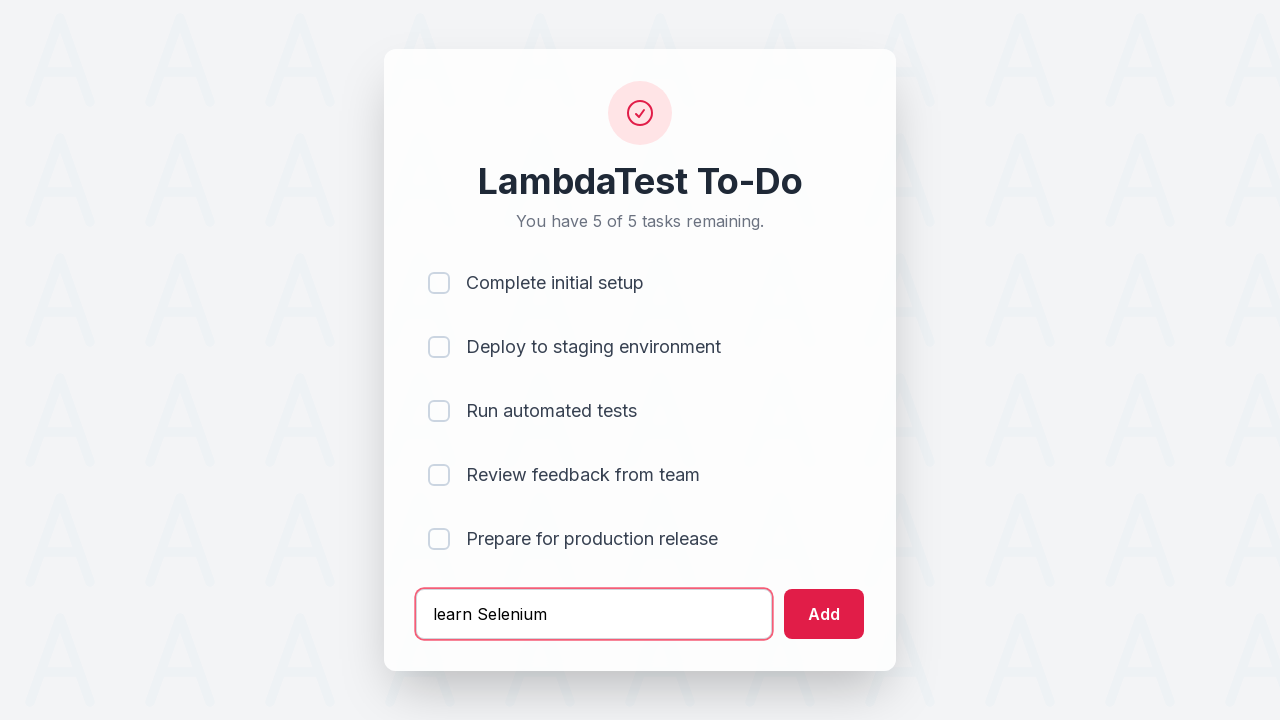

Pressed Enter to submit new todo item on #sampletodotext
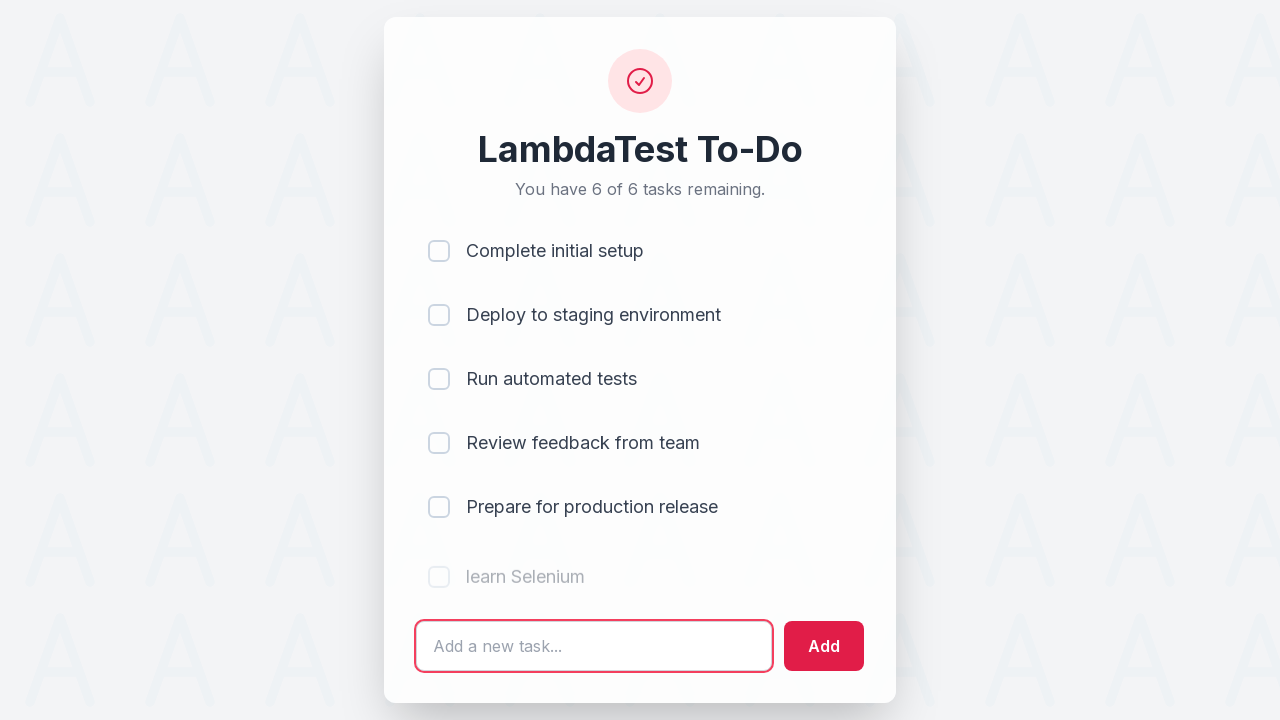

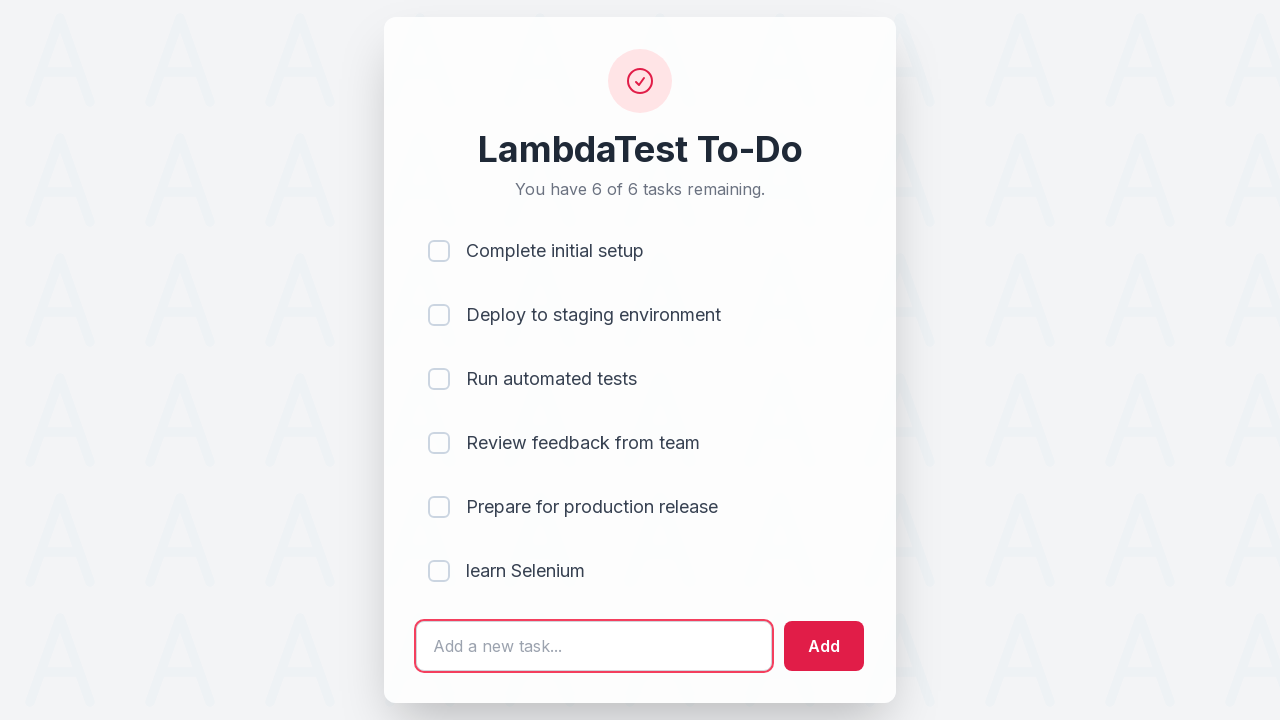